Tests a registration form by filling in first name, last name, and email fields, then submitting and verifying the success message is displayed.

Starting URL: http://suninjuly.github.io/registration1.html

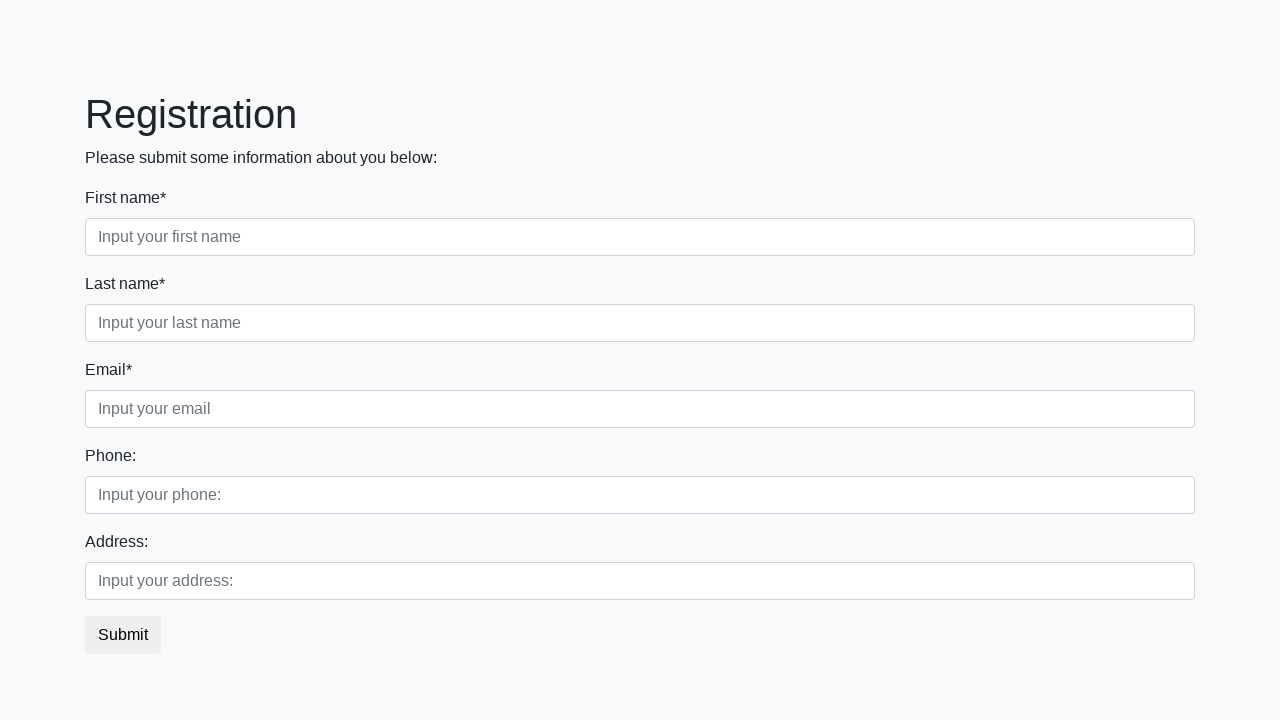

Filled first name field with 'Ivan' on .form-control.first
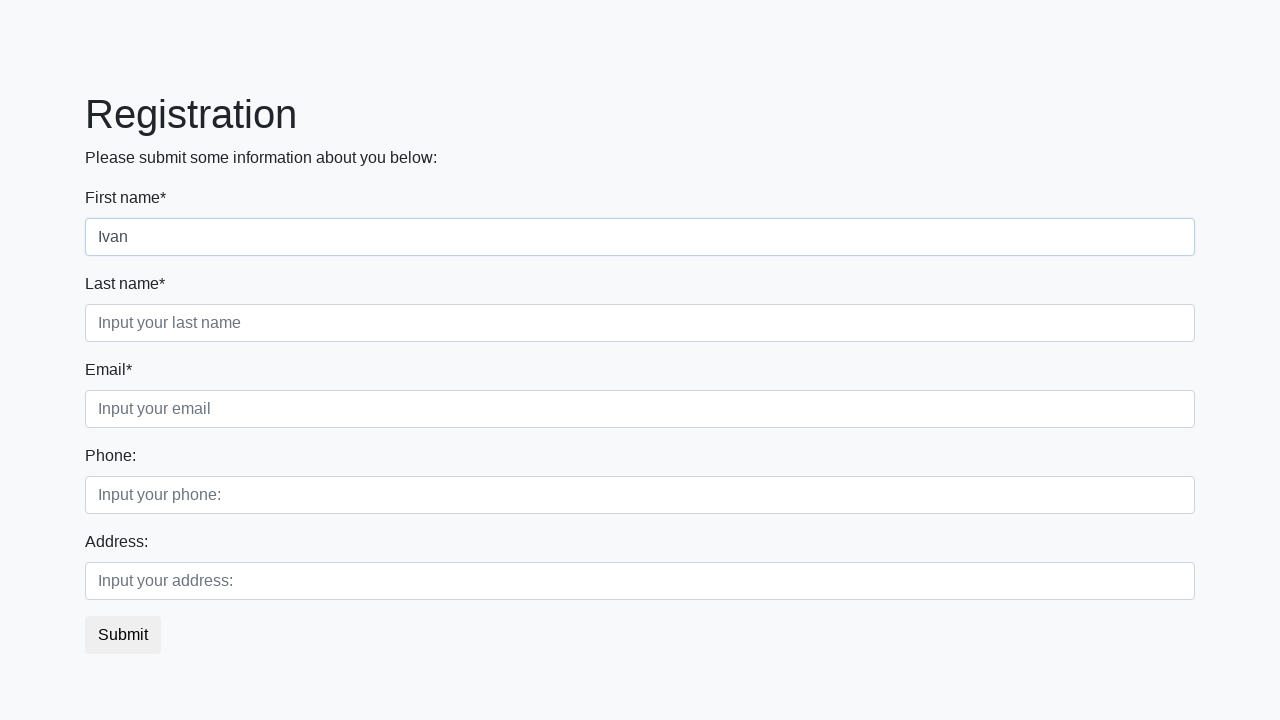

Filled last name field with 'Petrov' on .form-control.second
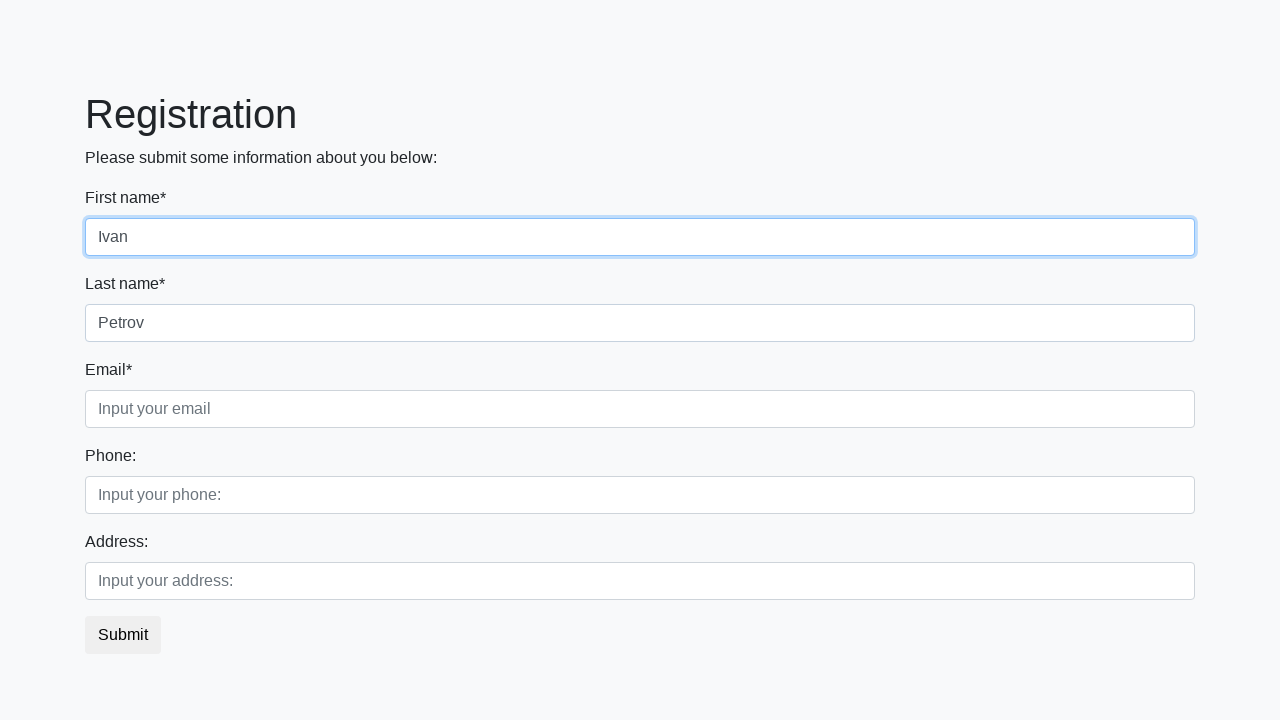

Filled email field with 'blabla@bla.ru' on .form-control.third
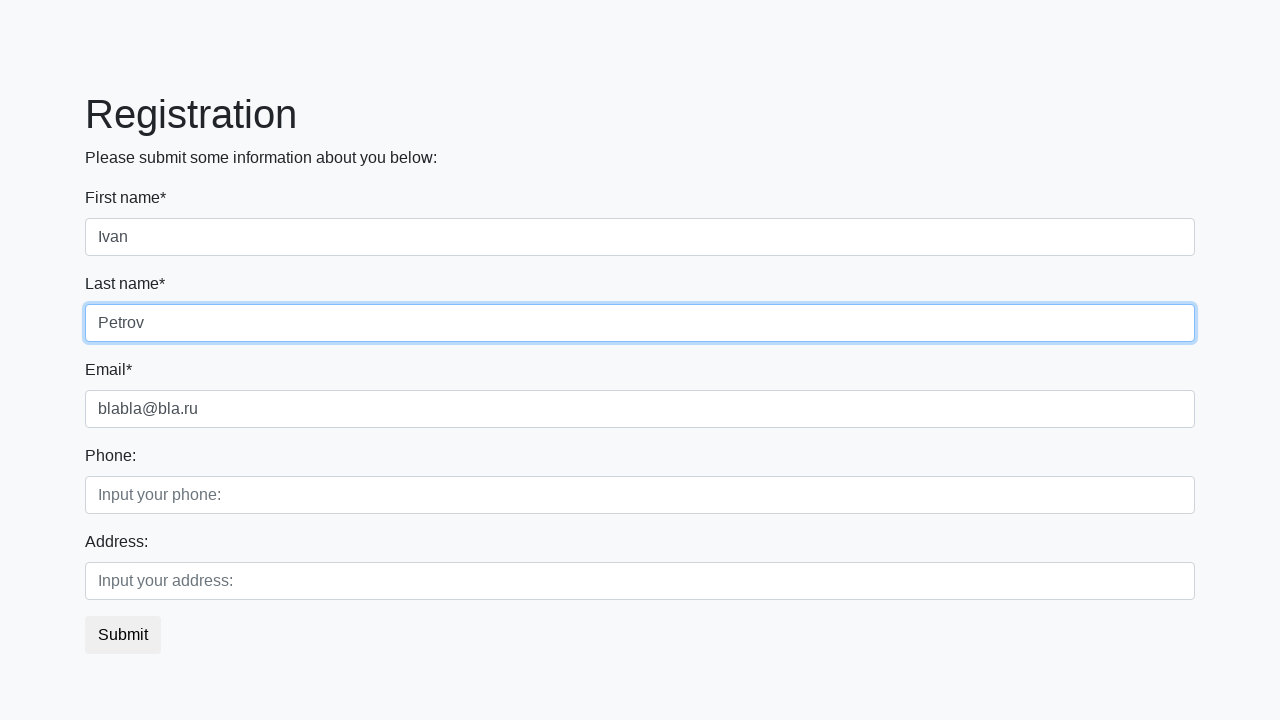

Clicked Submit button at (123, 635) on xpath=//button[text()='Submit']
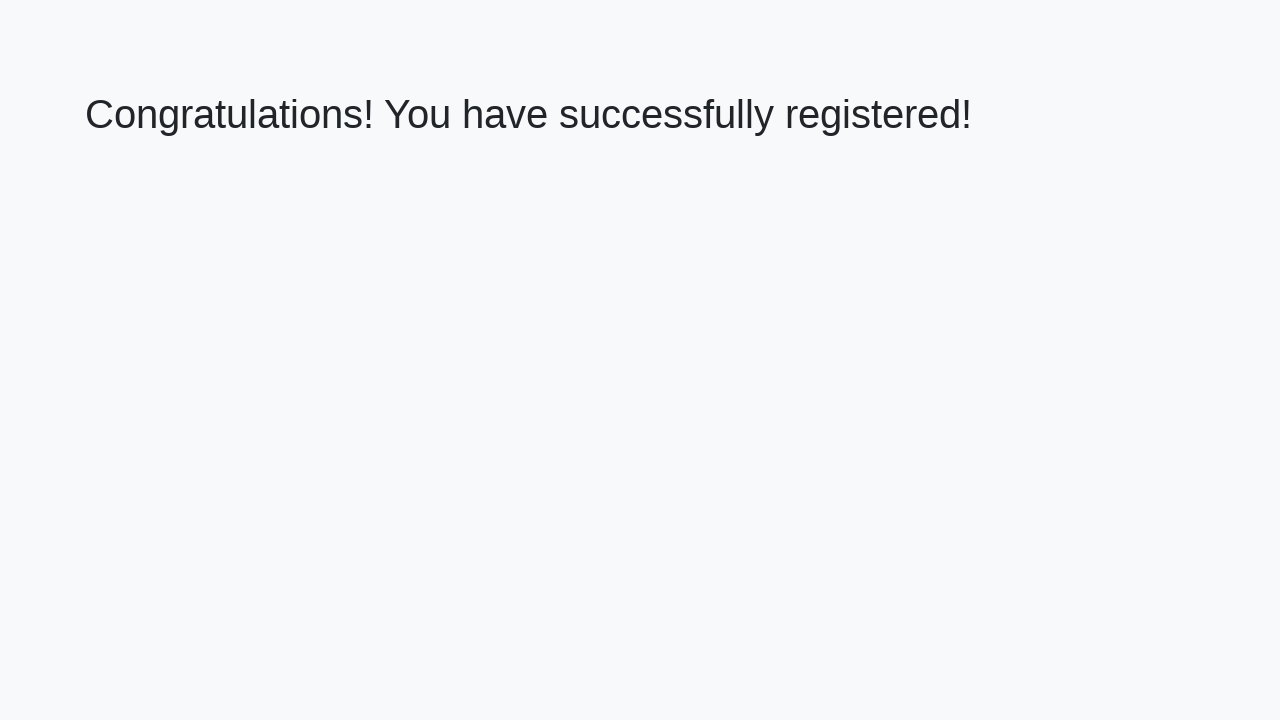

Success message header loaded
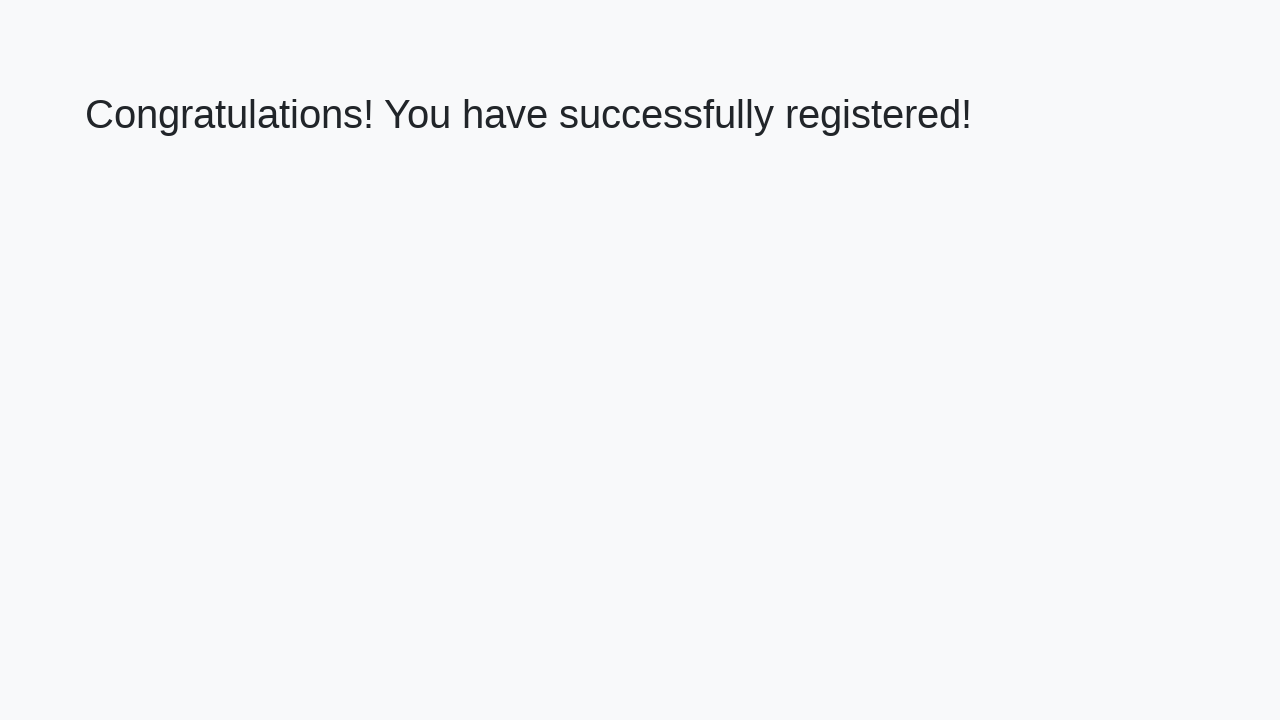

Retrieved success message text: 'Congratulations! You have successfully registered!'
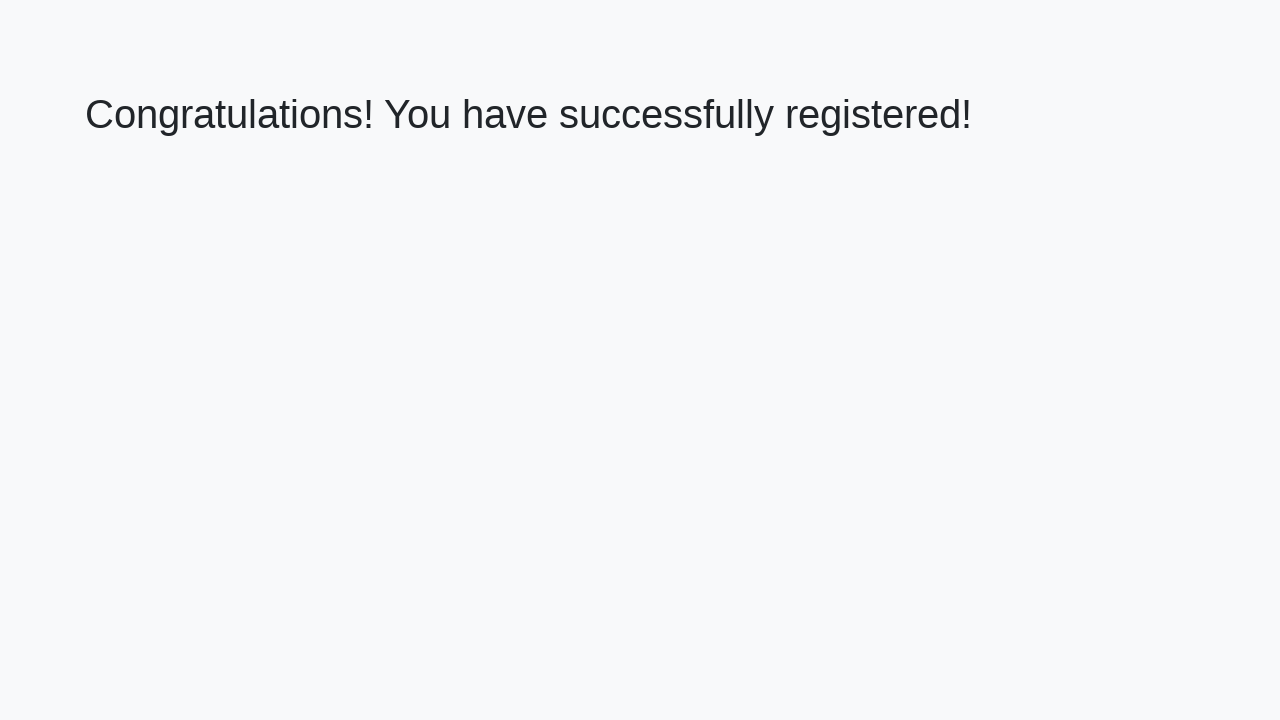

Verified success message is correct
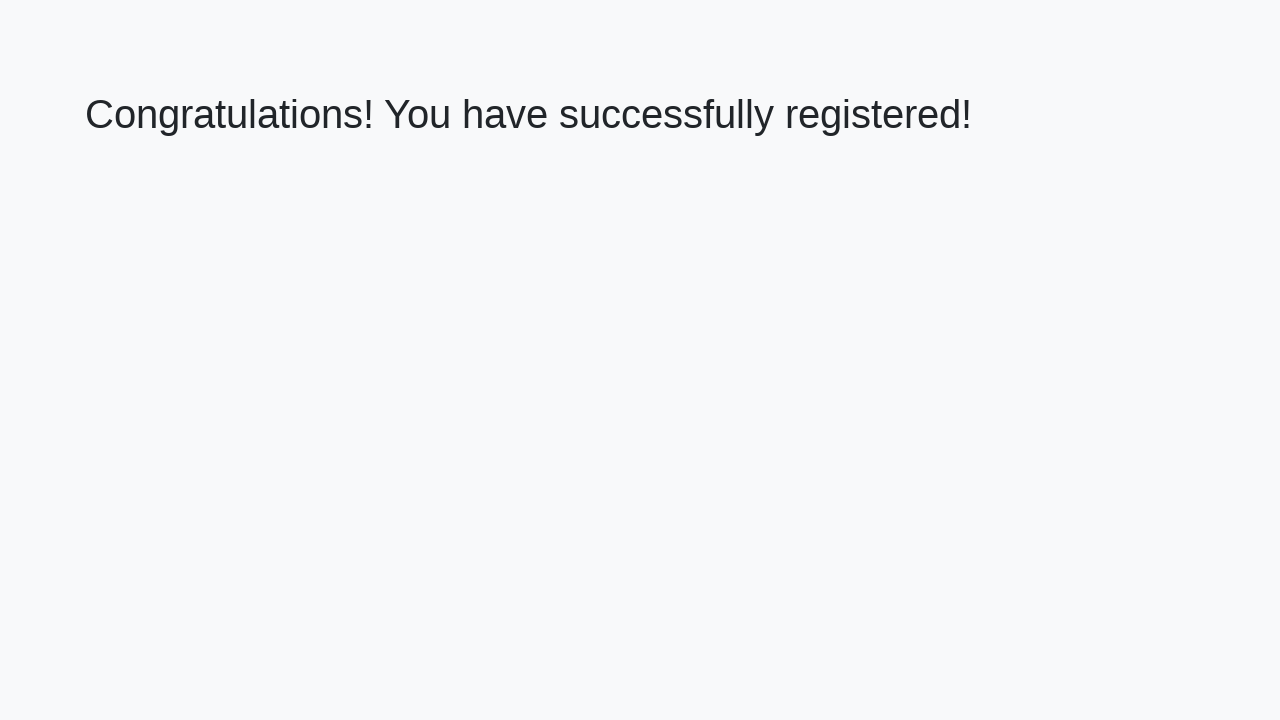

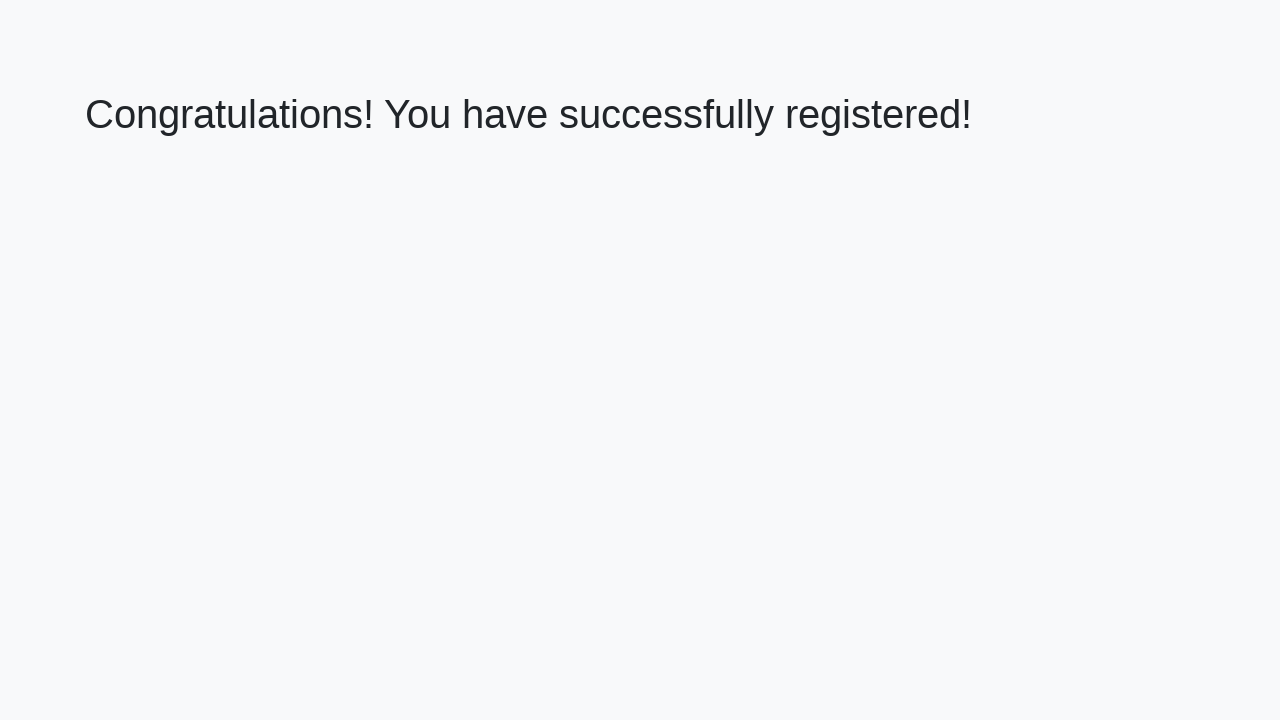